Tests date picker functionality on the 12306 train ticket website by removing readonly attribute and setting a custom date value

Starting URL: https://www.12306.cn/index/

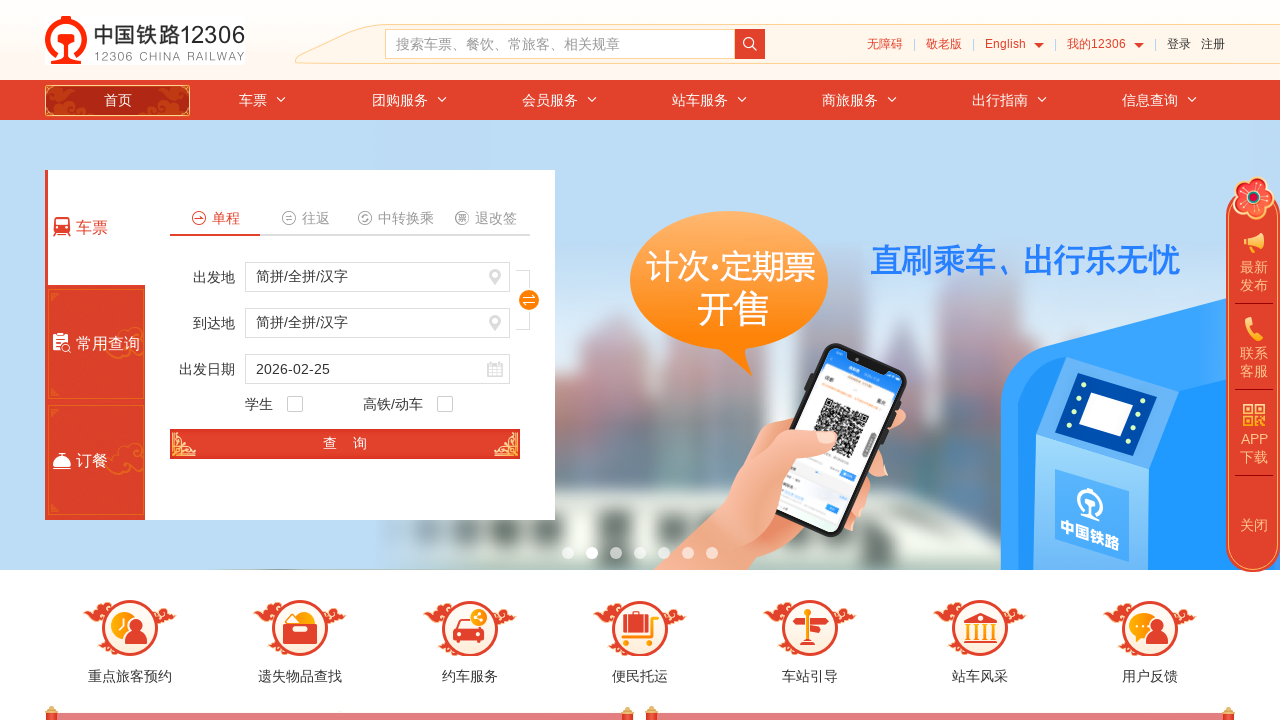

Removed readonly attribute from train date input field
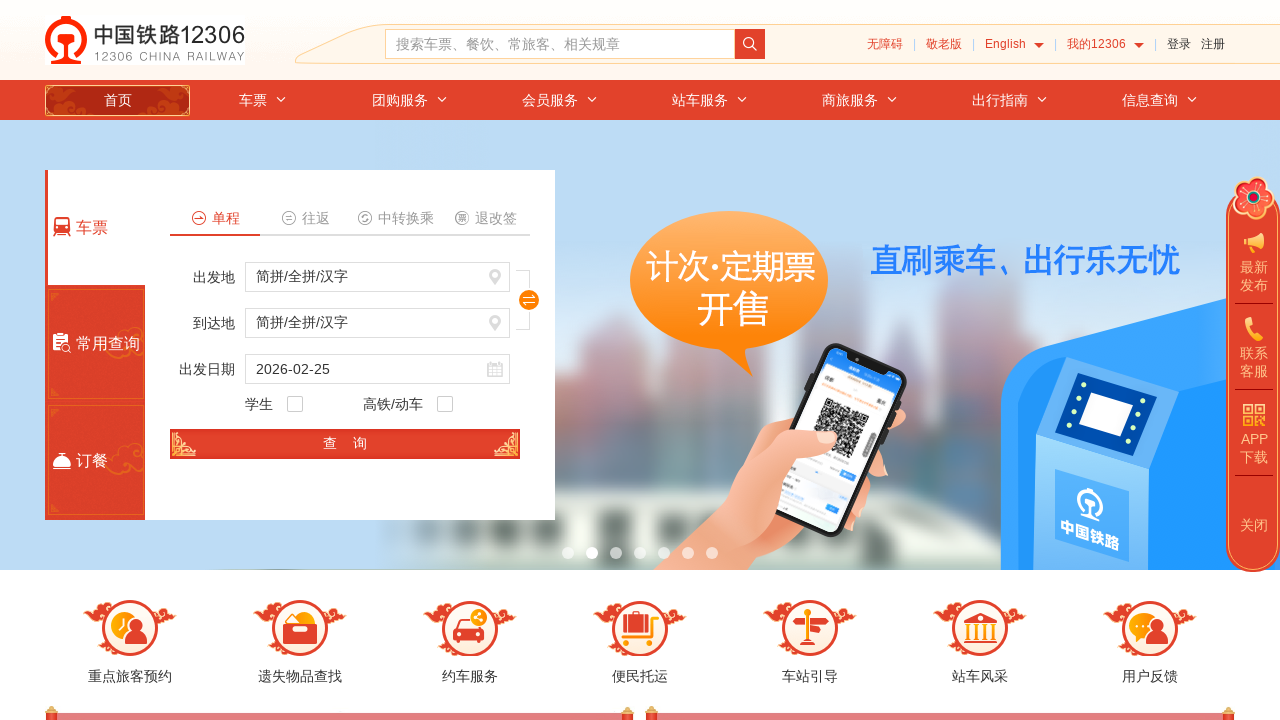

Set train date to 2021-02-27
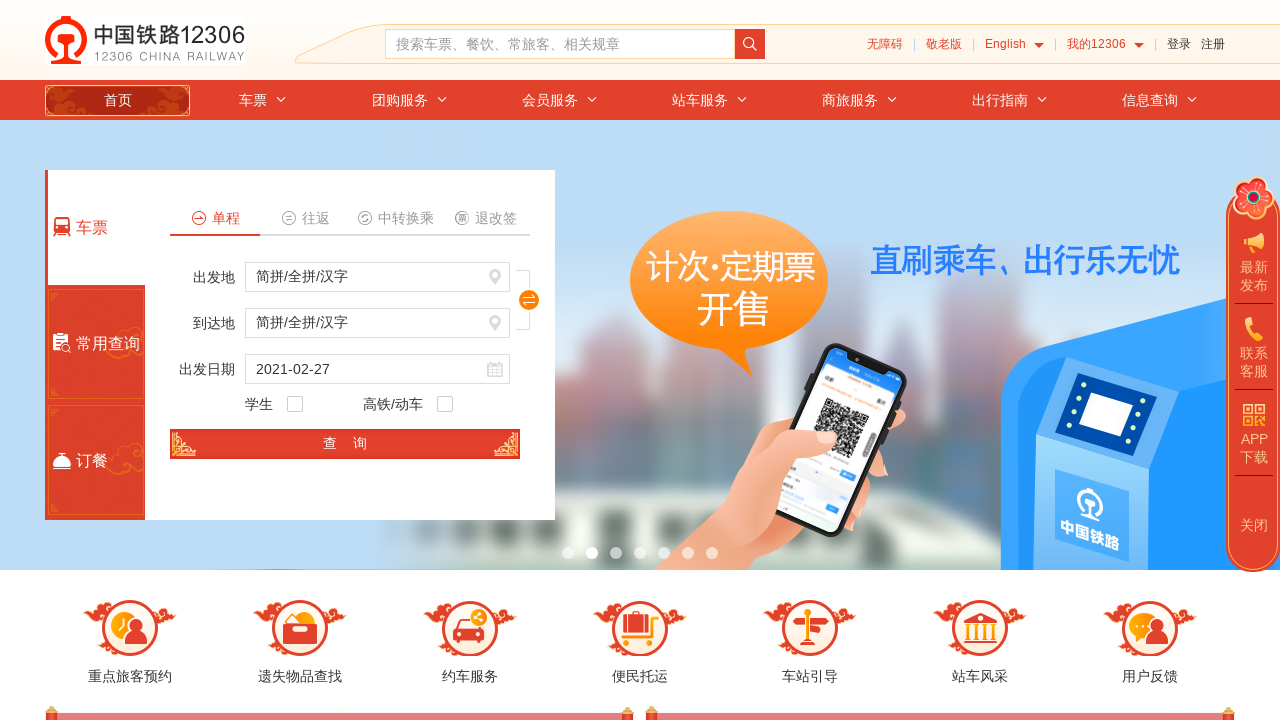

Waited 3 seconds for date change to be visible
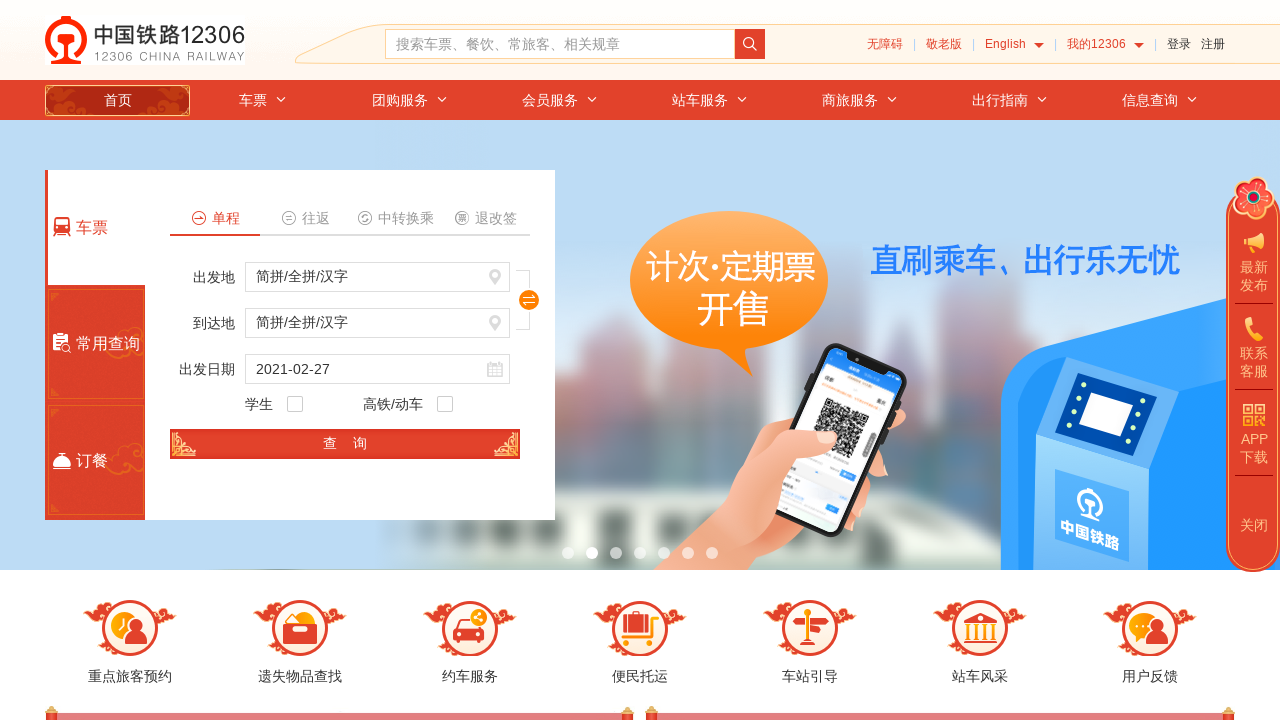

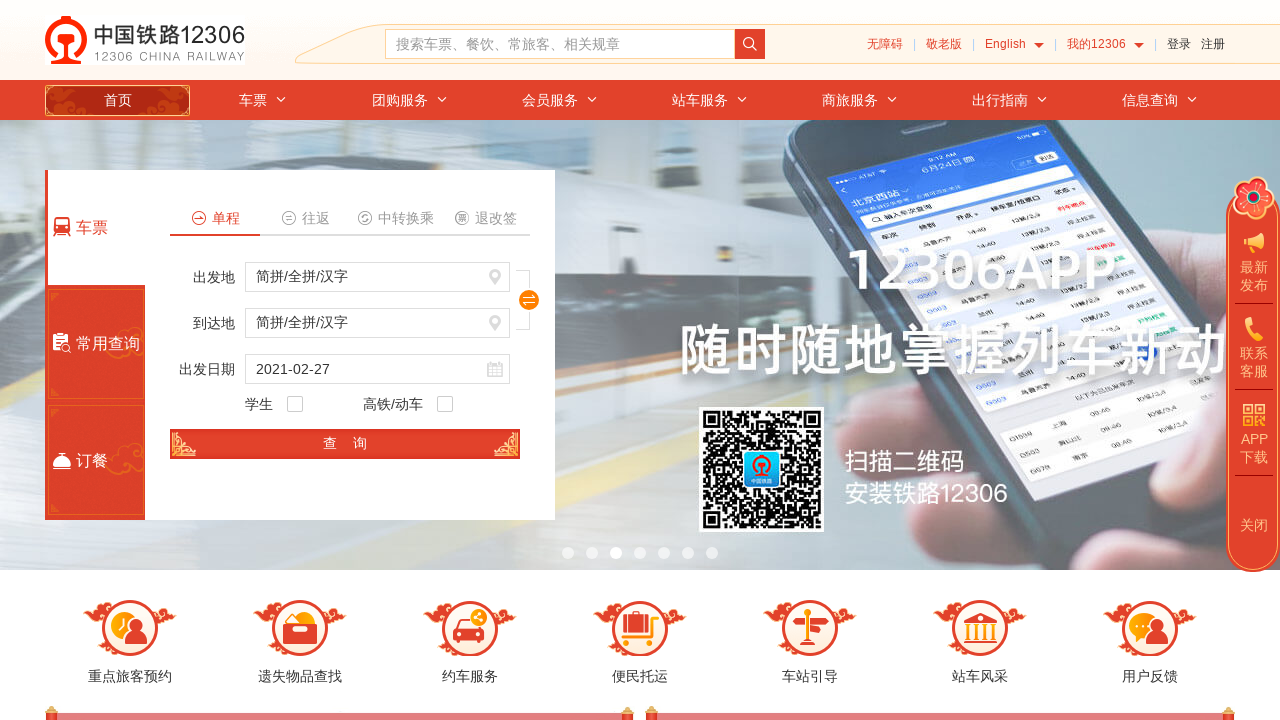